Tests a basic JavaScript alert dialog by clicking a button, waiting for the alert, verifying its text, and accepting it.

Starting URL: http://testpages.herokuapp.com/styled/alerts/alert-test.html

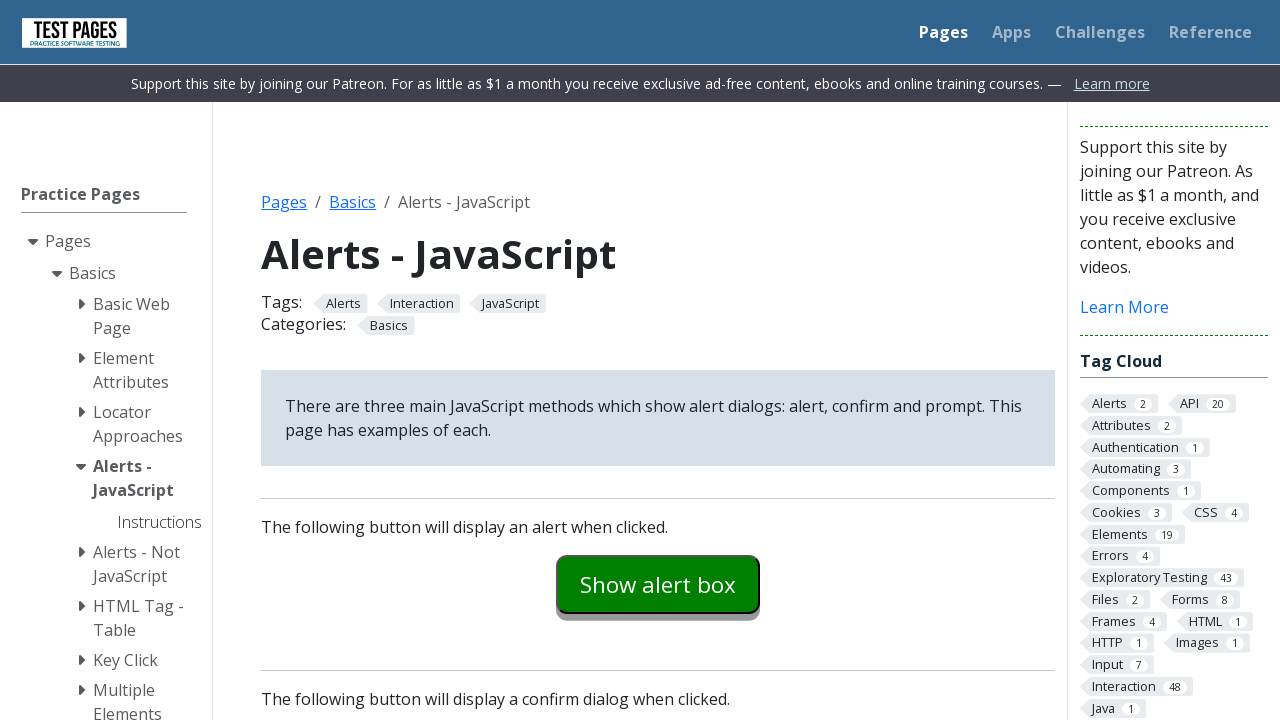

Navigated to alert test page
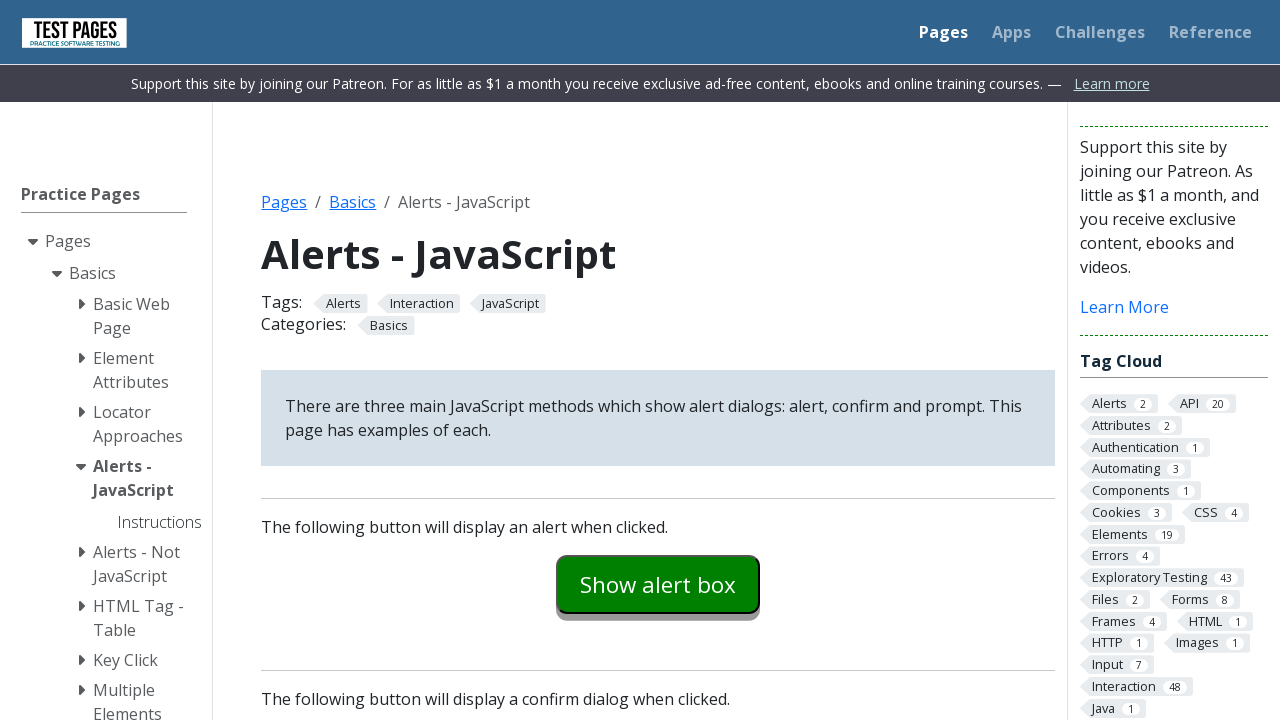

Clicked button to trigger alert dialog at (658, 584) on #alertexamples
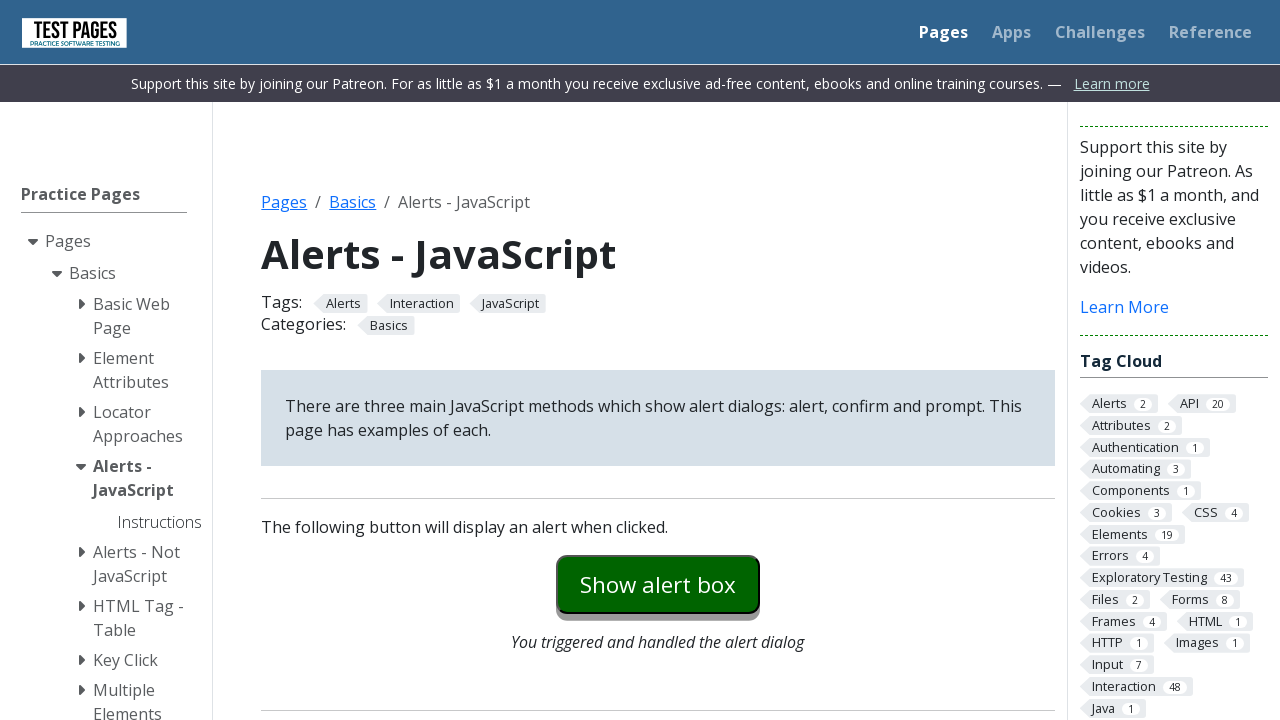

Set up dialog handler to accept alerts
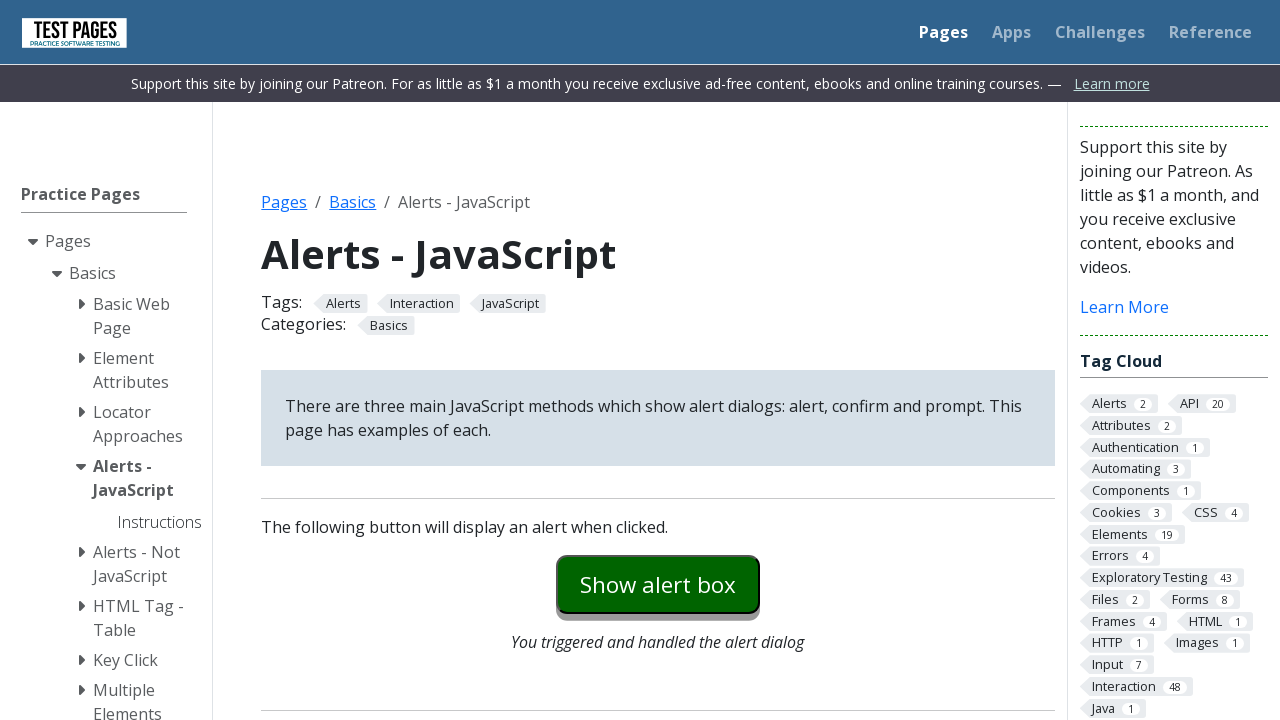

Waited for UI updates after alert acceptance
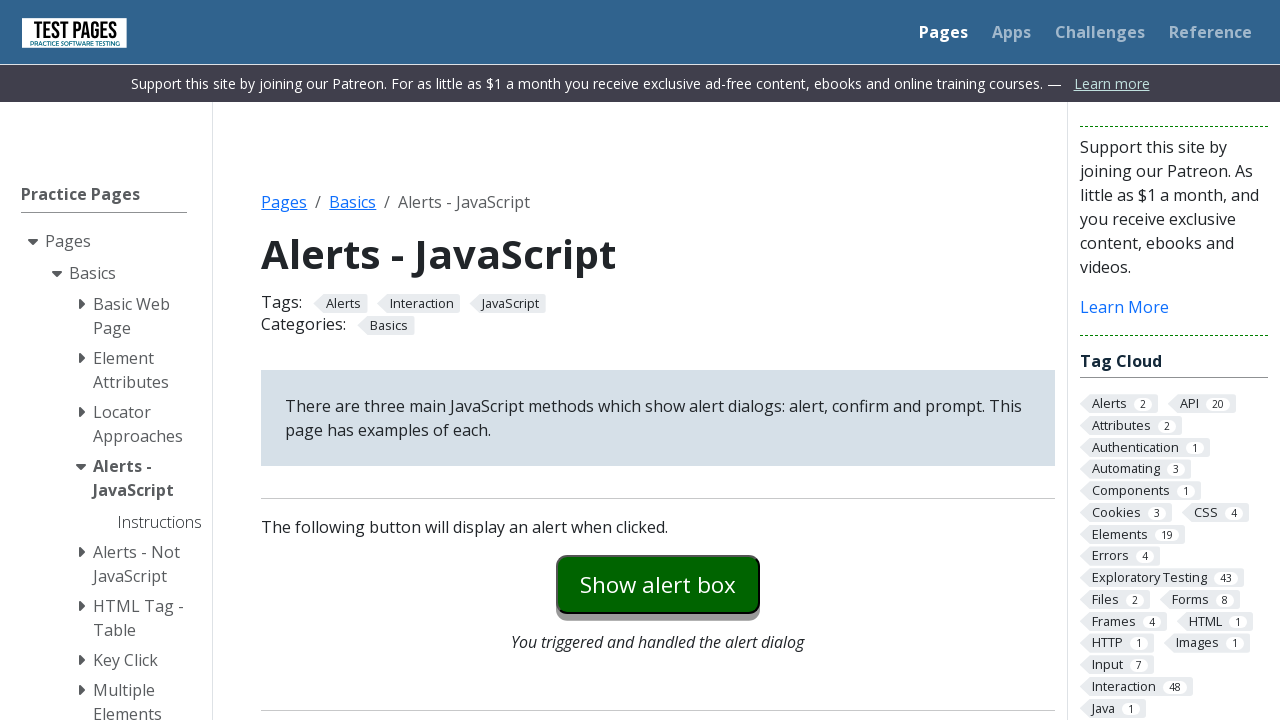

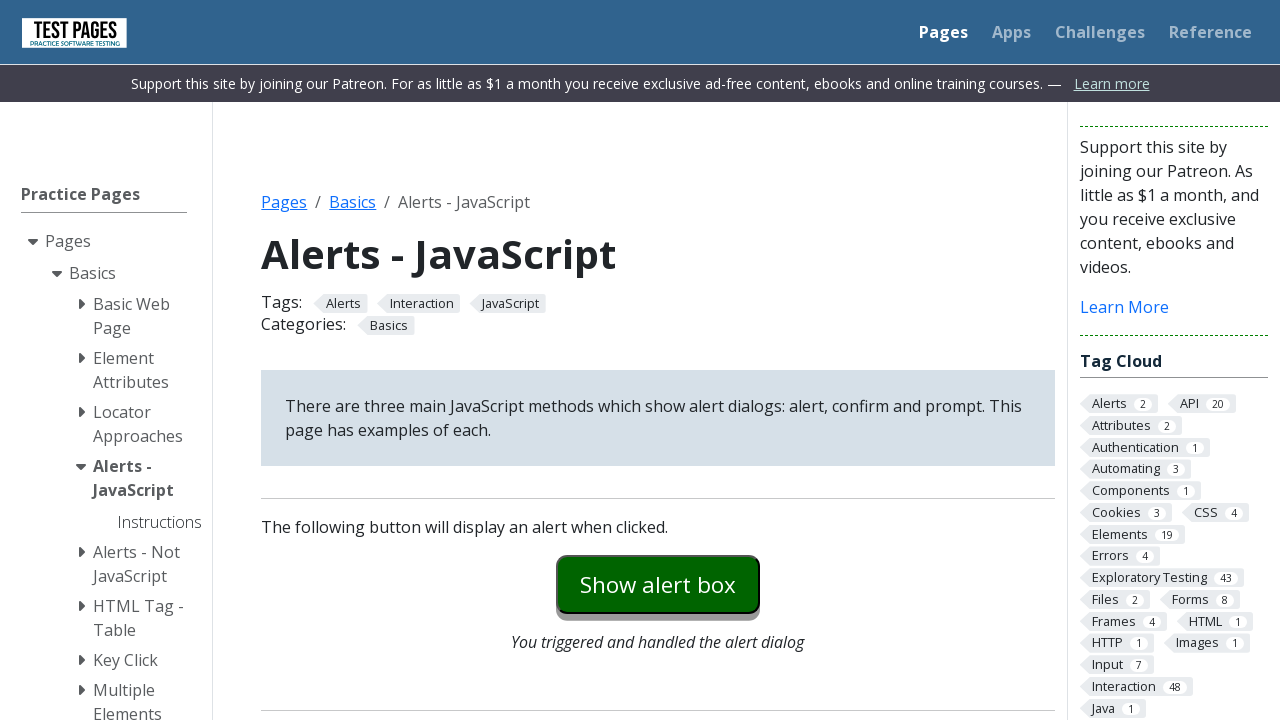